Tests alert handling functionality by triggering simple and confirmation alerts, accepting/dismissing them, and verifying the results

Starting URL: https://www.leafground.com/alert.xhtml

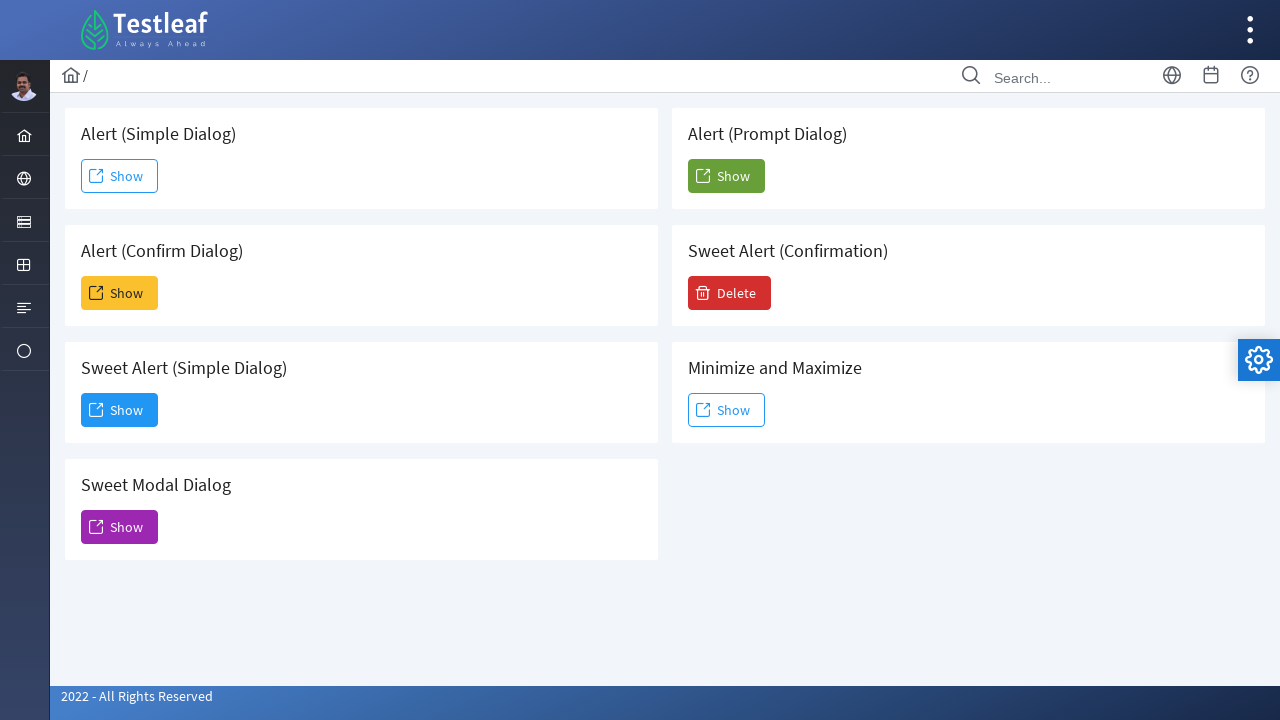

Clicked 'Show' button to trigger simple alert at (120, 176) on (//span[text()='Show'])[1]
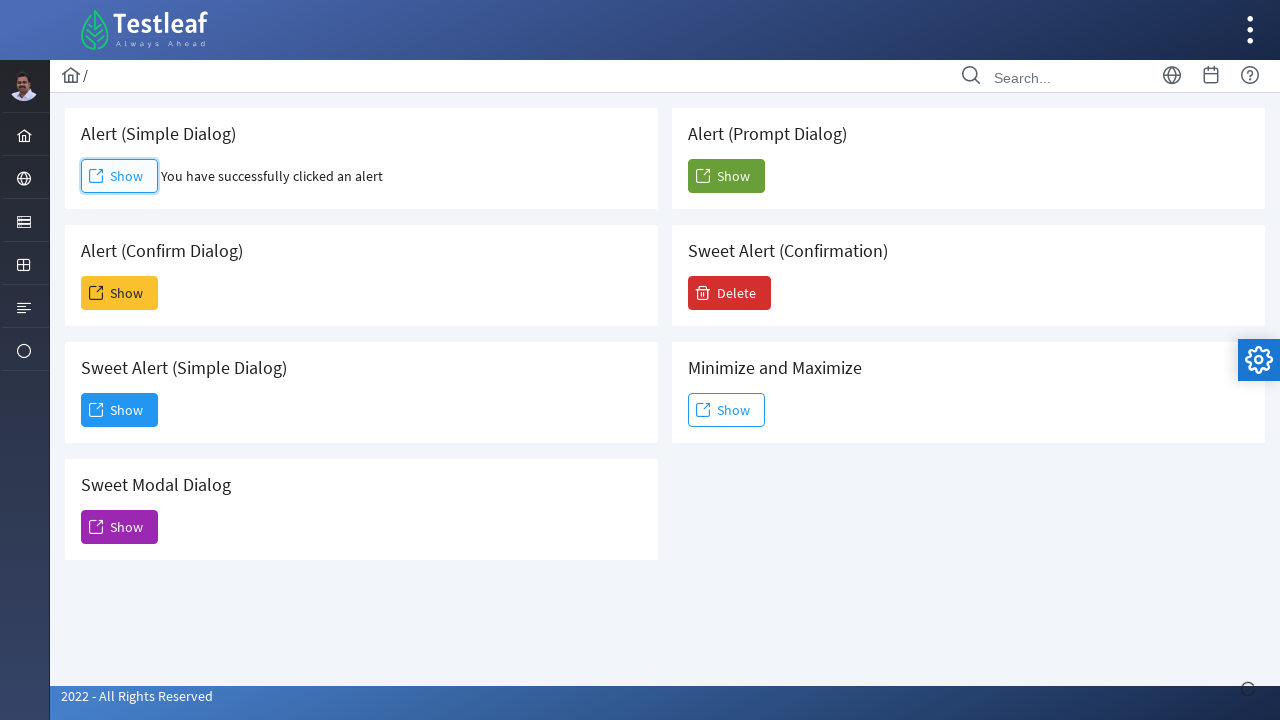

Set up dialog handler to accept simple alert
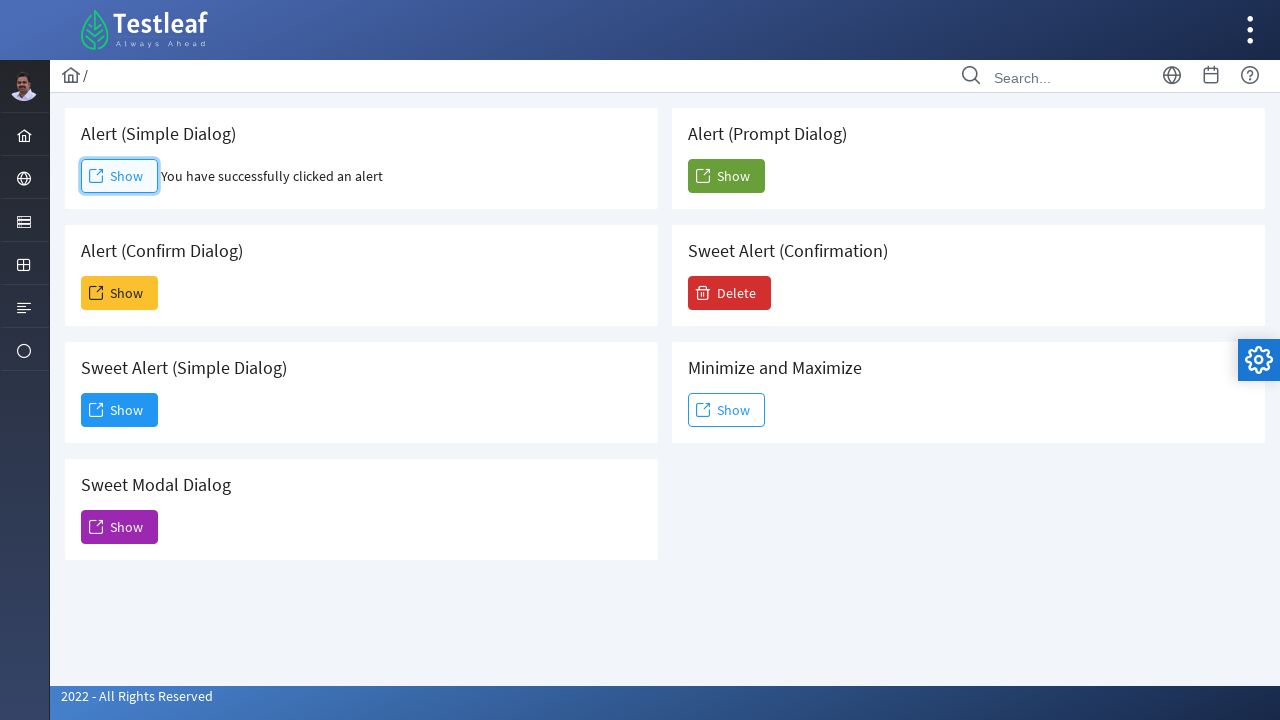

Simple alert result text appeared
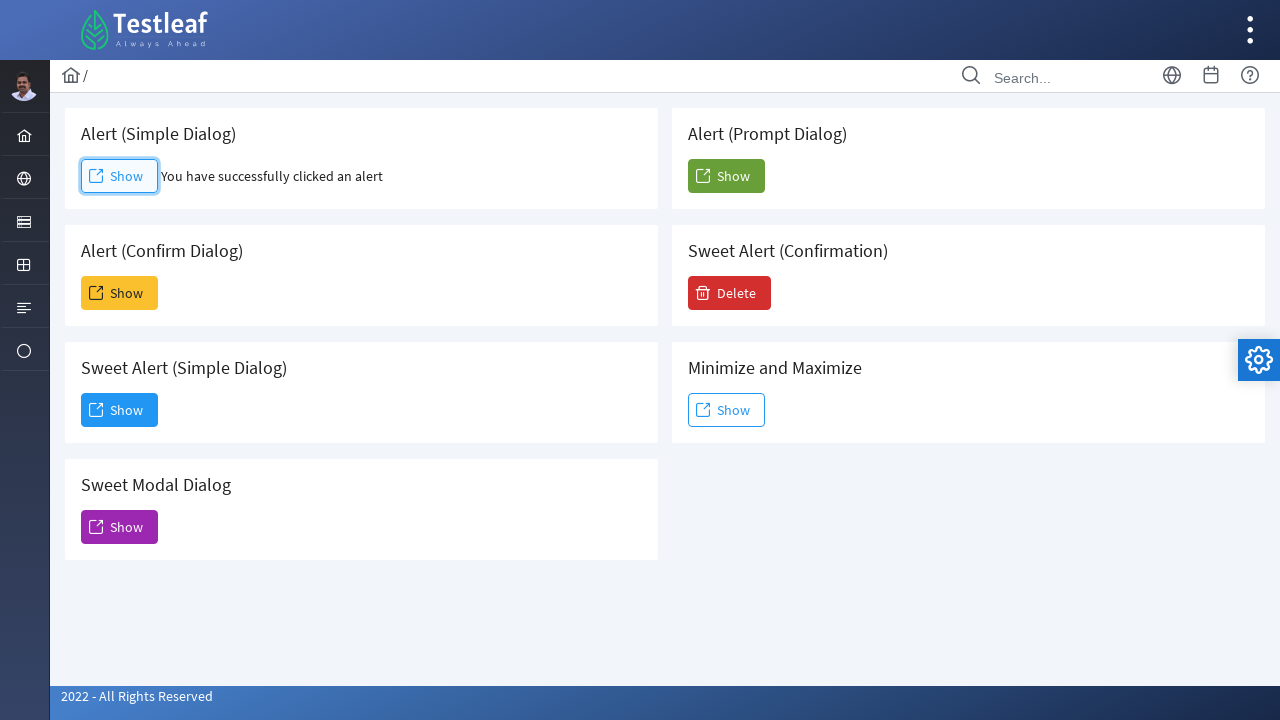

Retrieved simple alert result: You have successfully clicked an alert
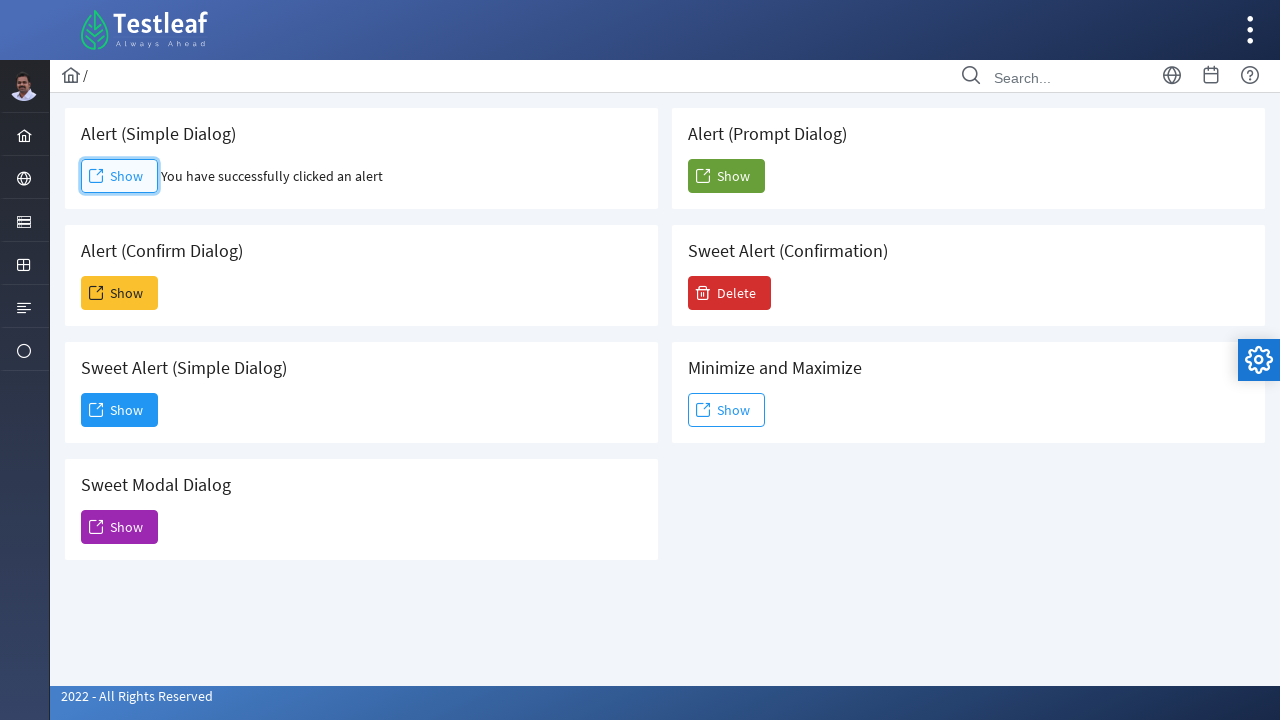

Clicked 'Show' button to trigger confirmation alert at (120, 293) on (//span[text()='Show'])[2]
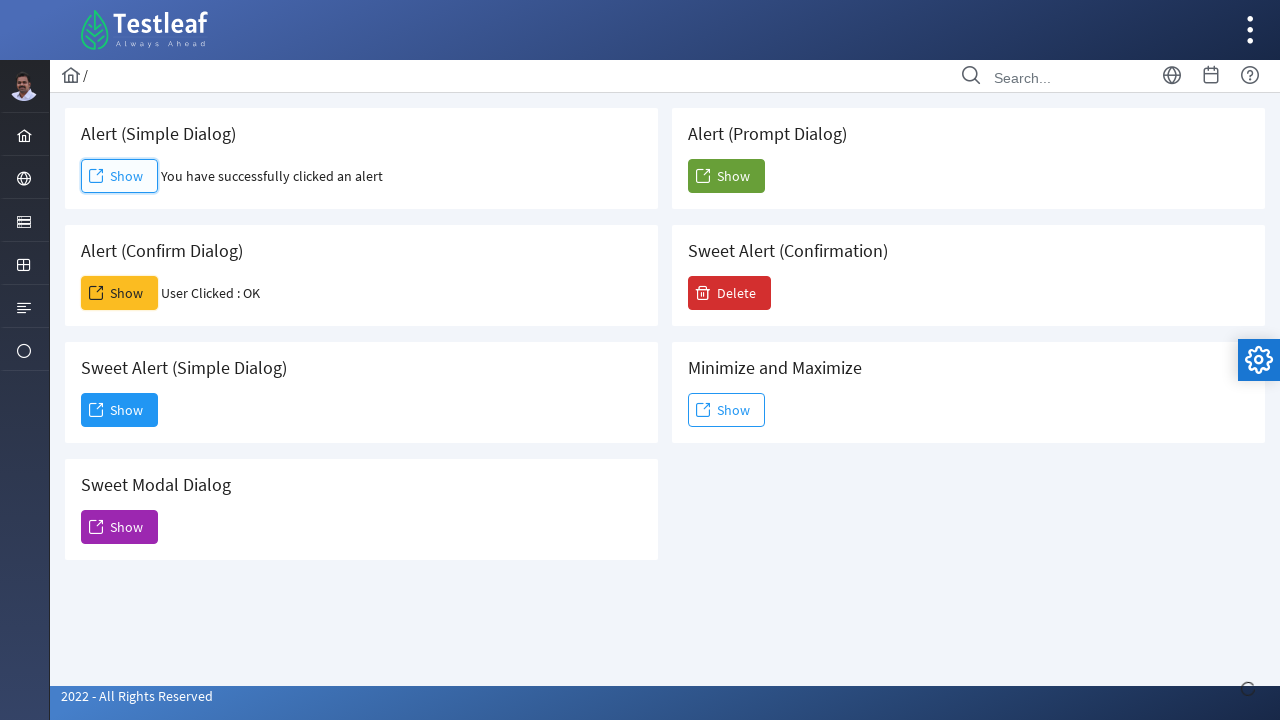

Set up dialog handler to dismiss confirmation alert
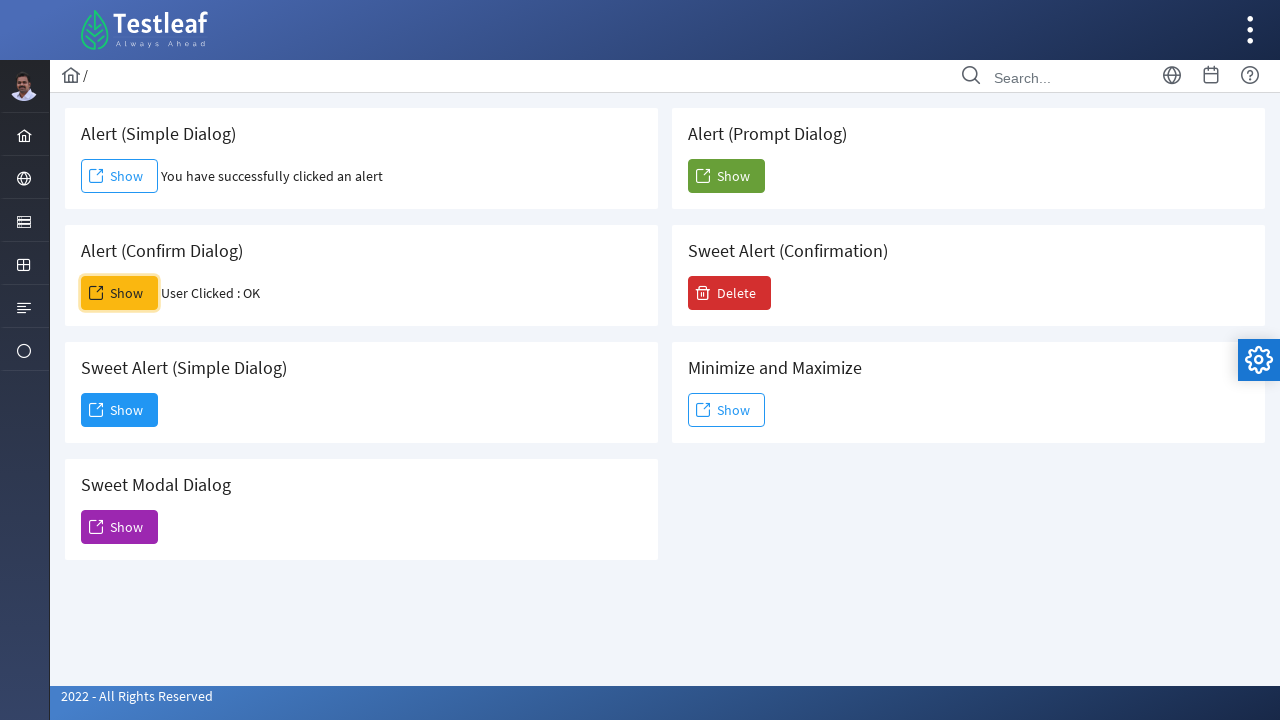

Confirmation alert result text appeared
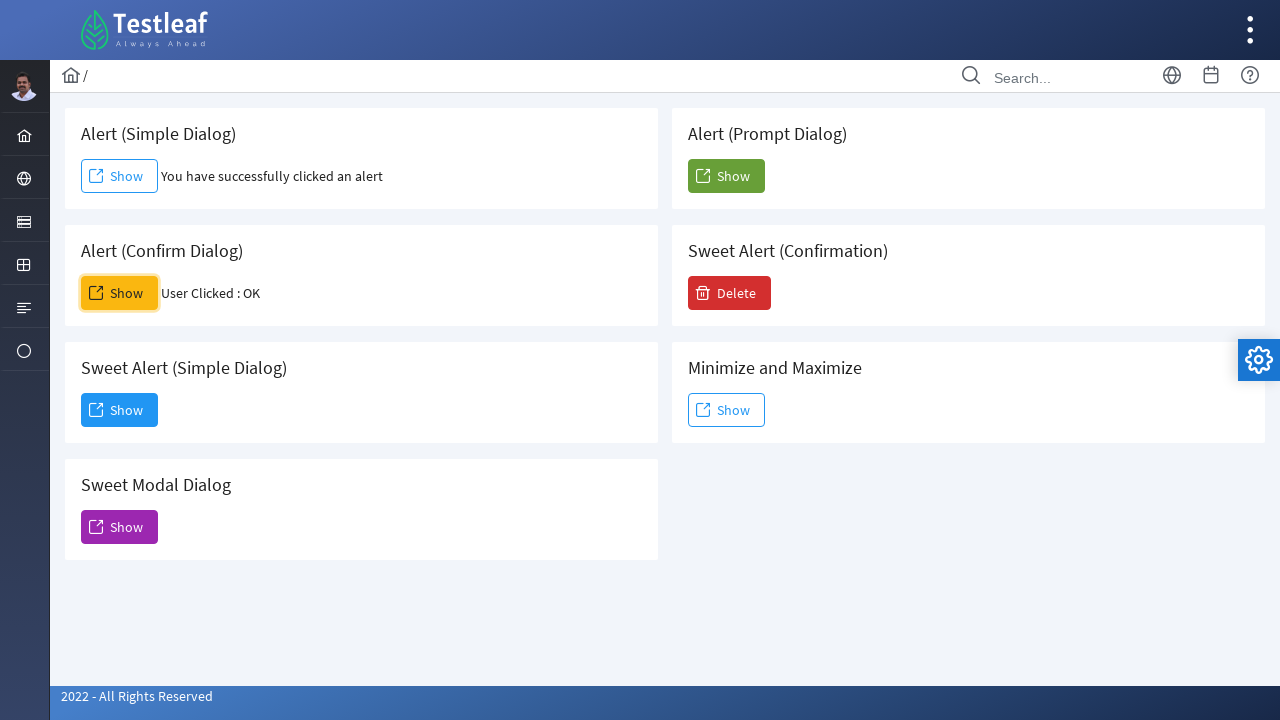

Retrieved confirmation alert result: User Clicked : OK
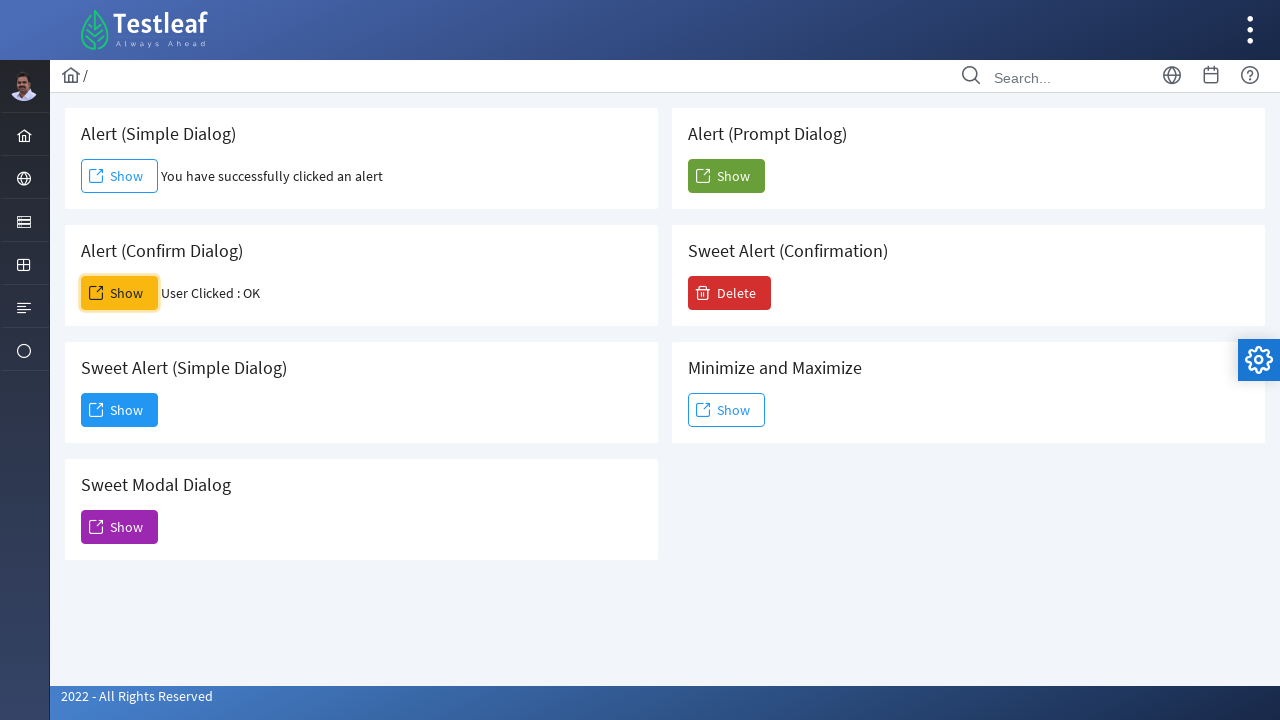

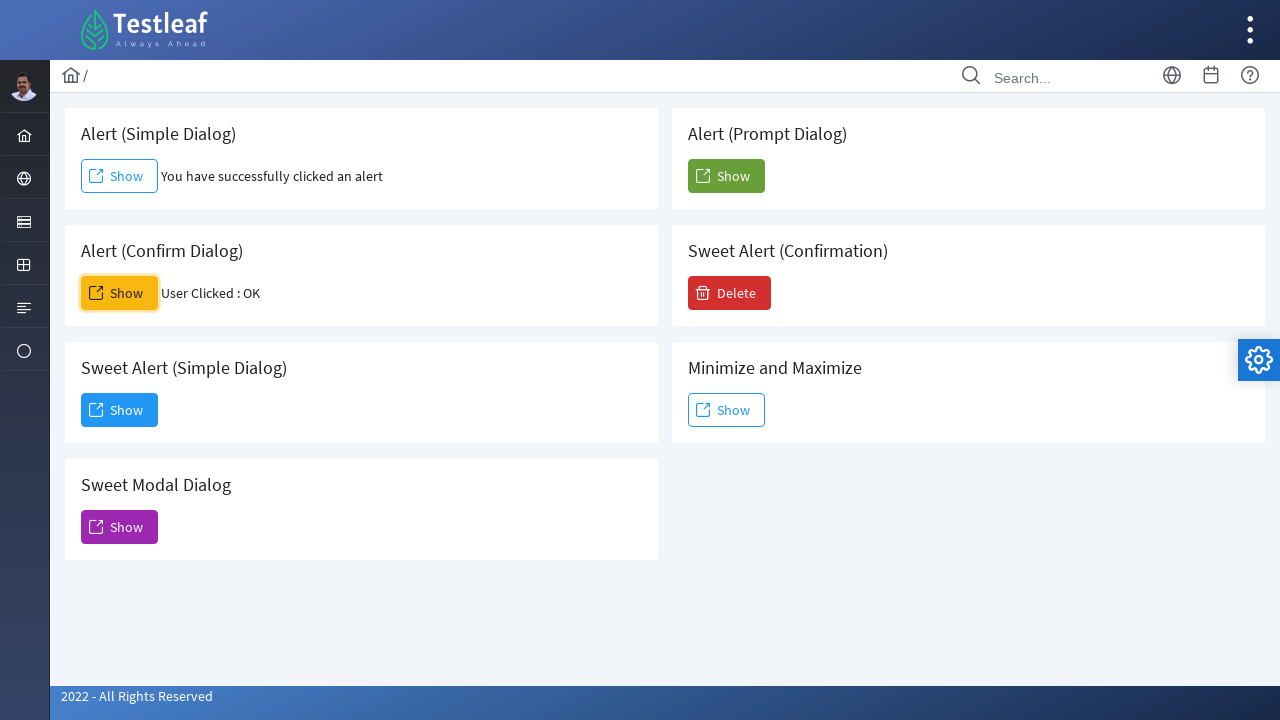